Tests the Glide Number report form by selecting all variable options, enabling the unlimited checkbox, and submitting the report to load results.

Starting URL: https://glidenumber.net/glide/public/result/report.jsp

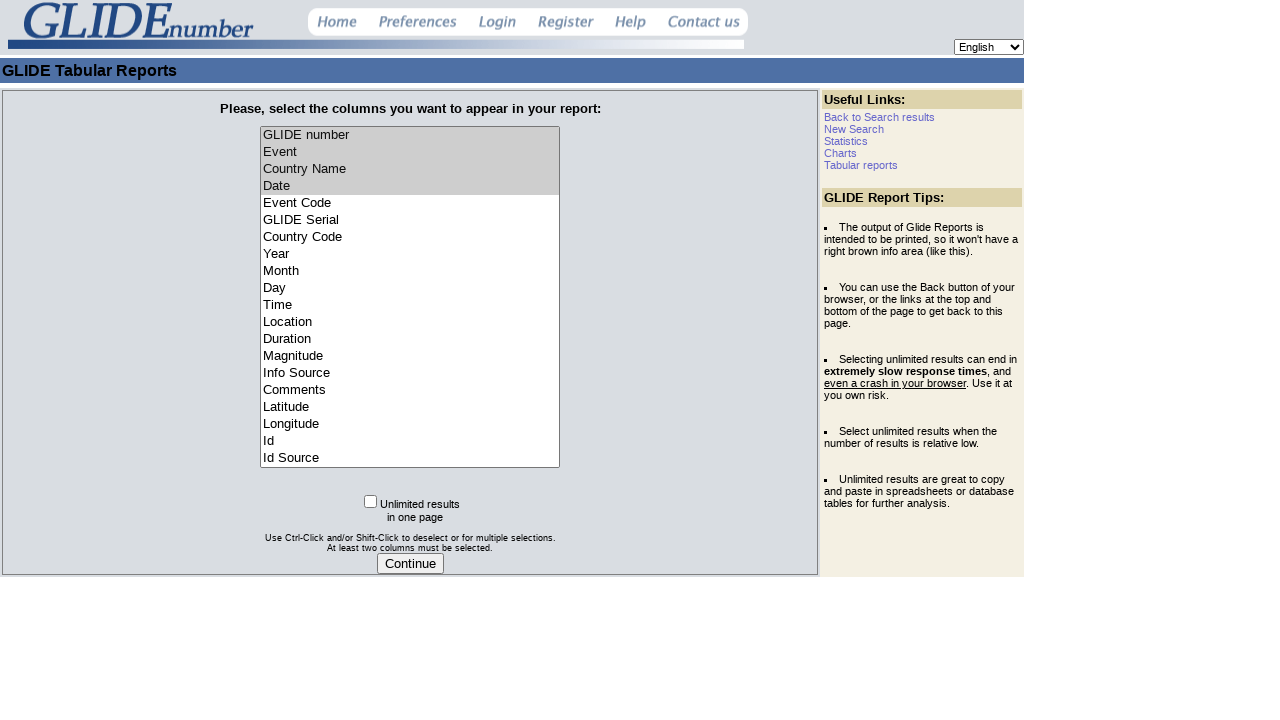

Variables select field loaded
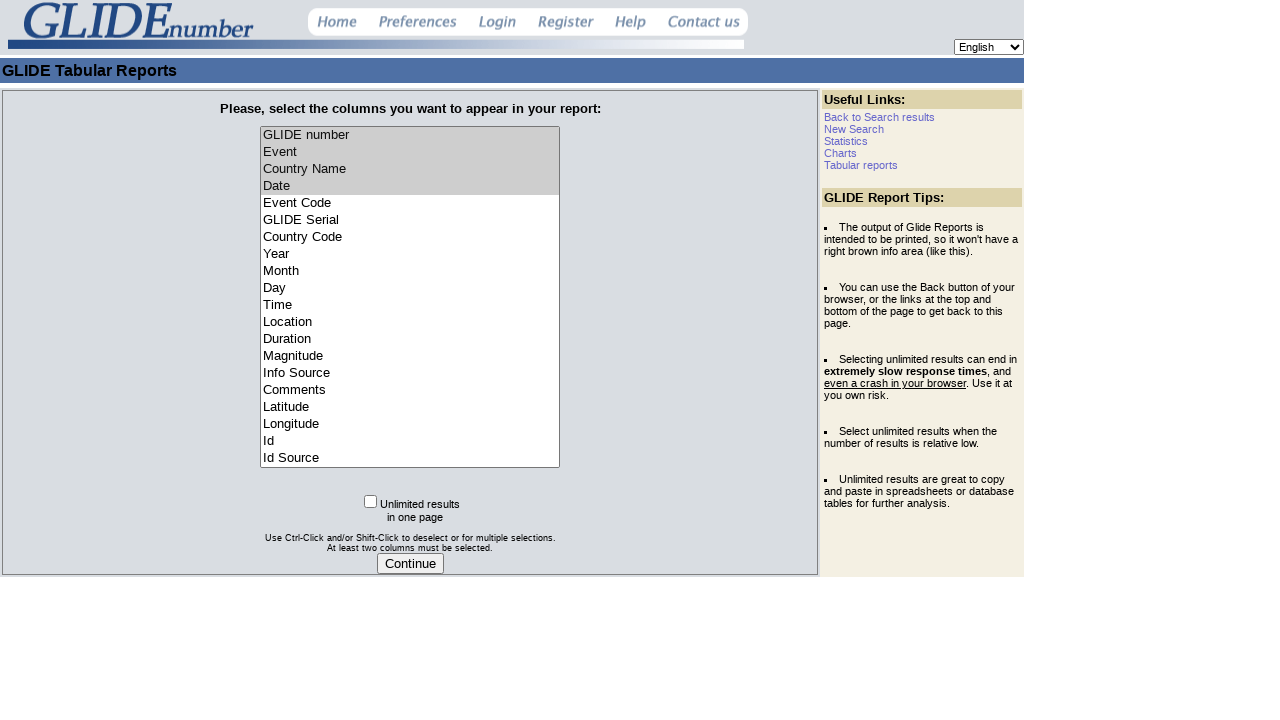

All variable options selected
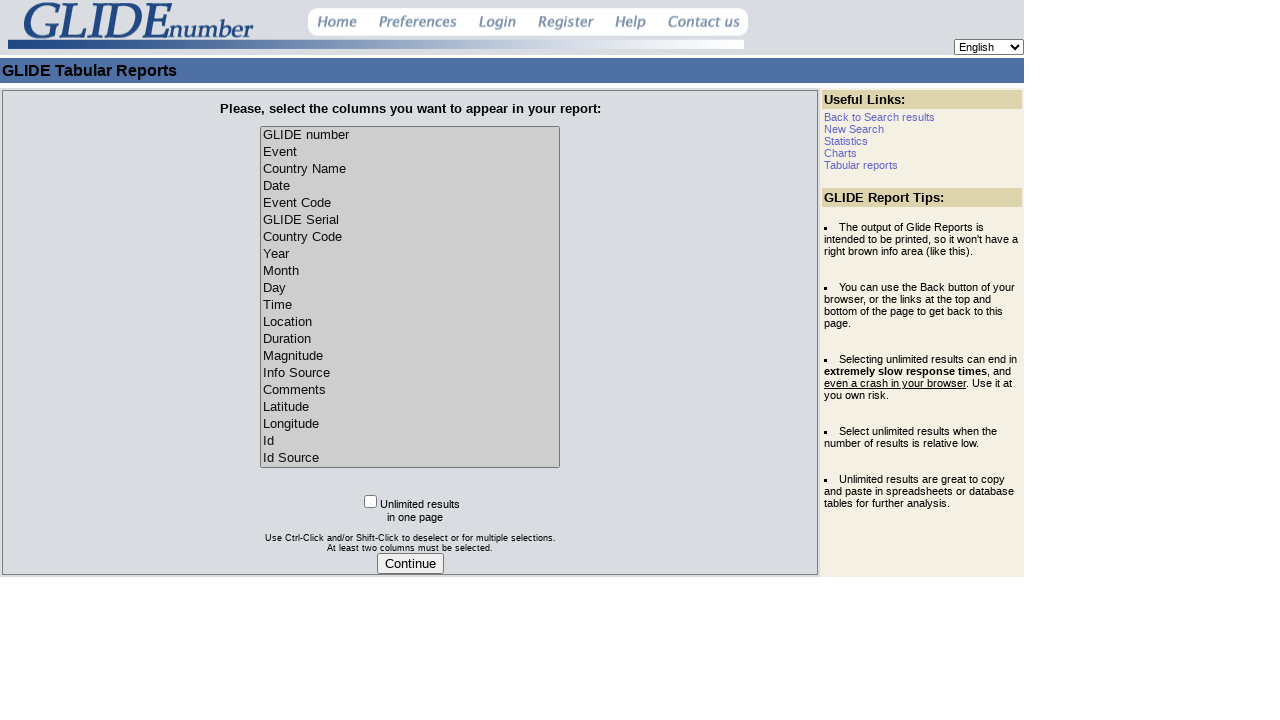

Unlimited checkbox enabled at (370, 501) on input[name='unlimited']
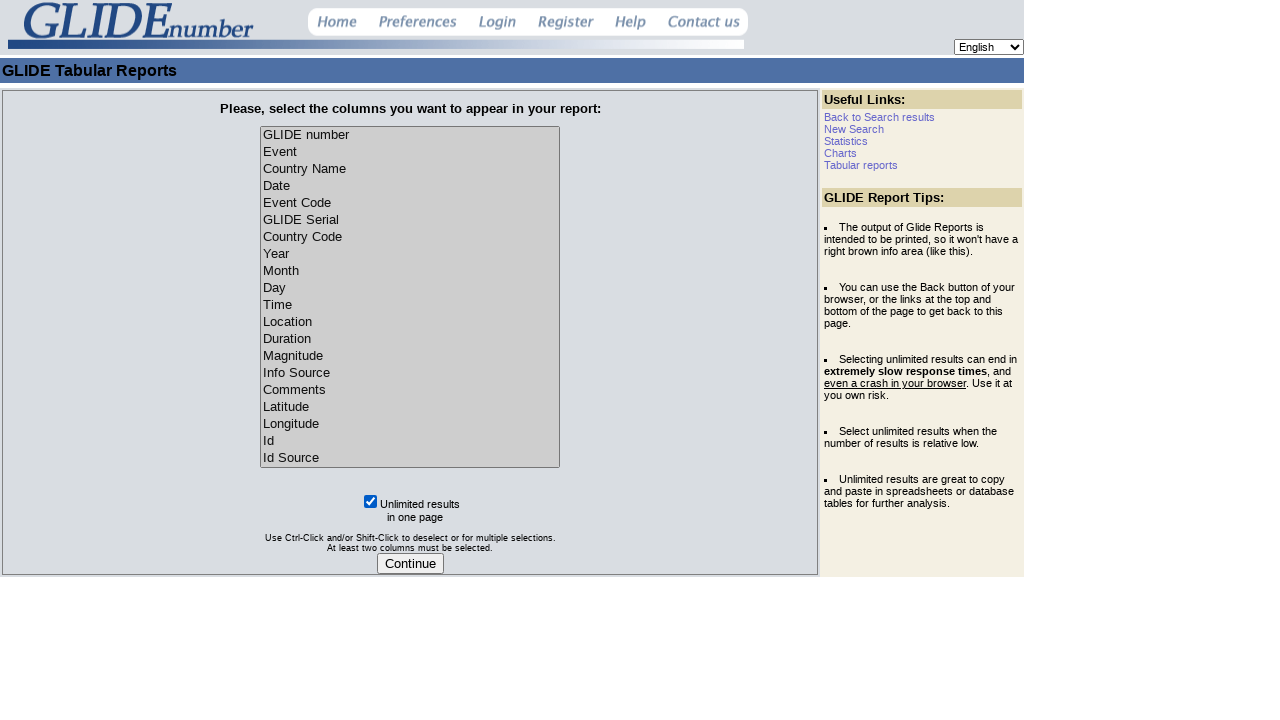

Clicked continue/submit button to generate report at (410, 563) on input[name='continueReport']
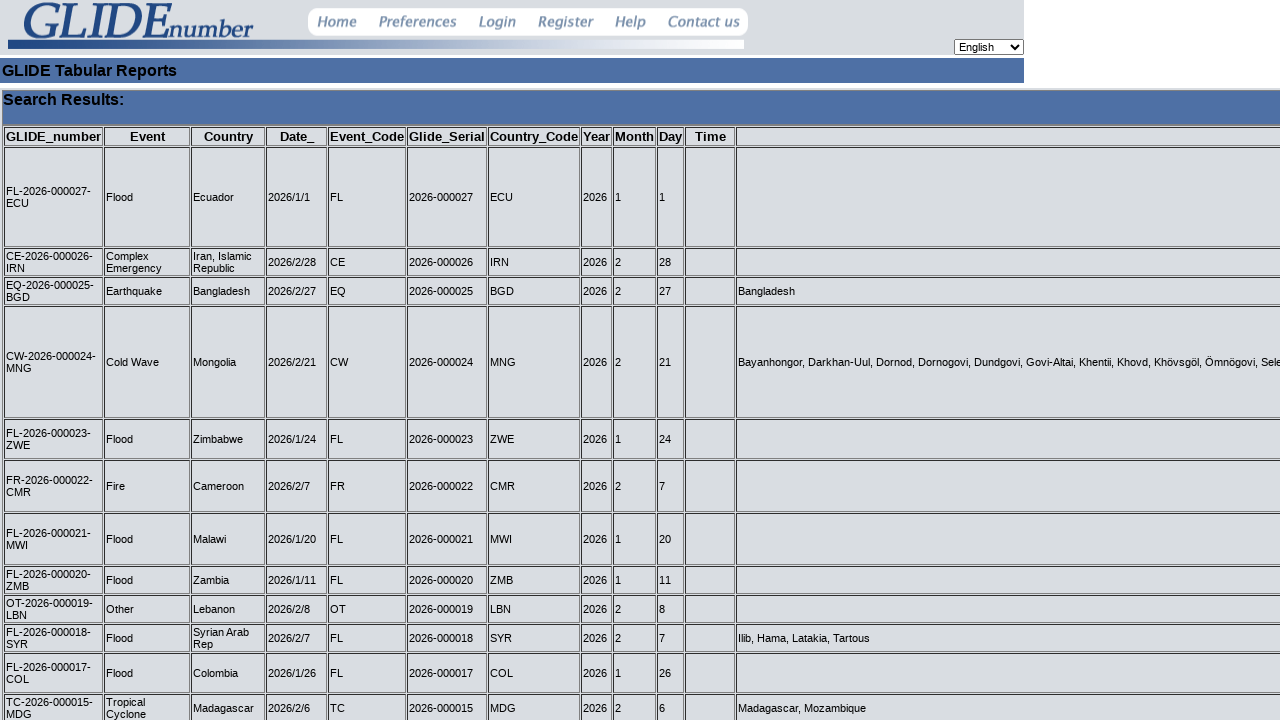

Results table loaded successfully
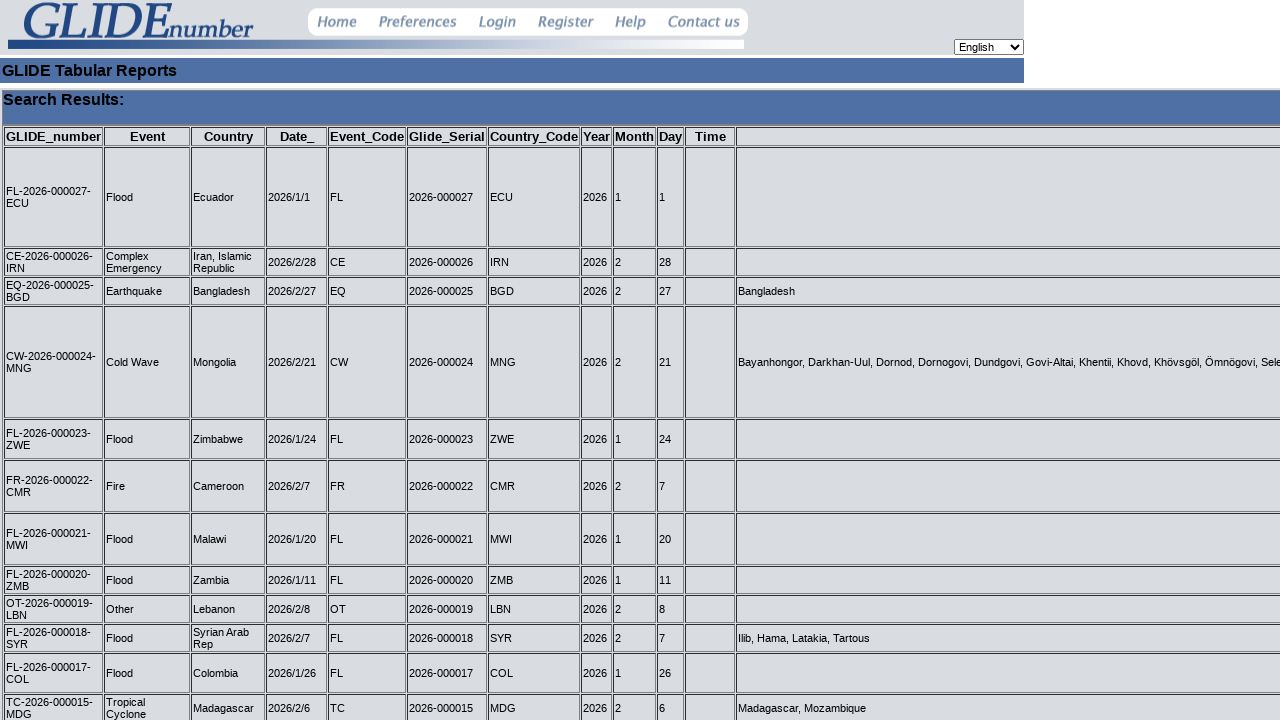

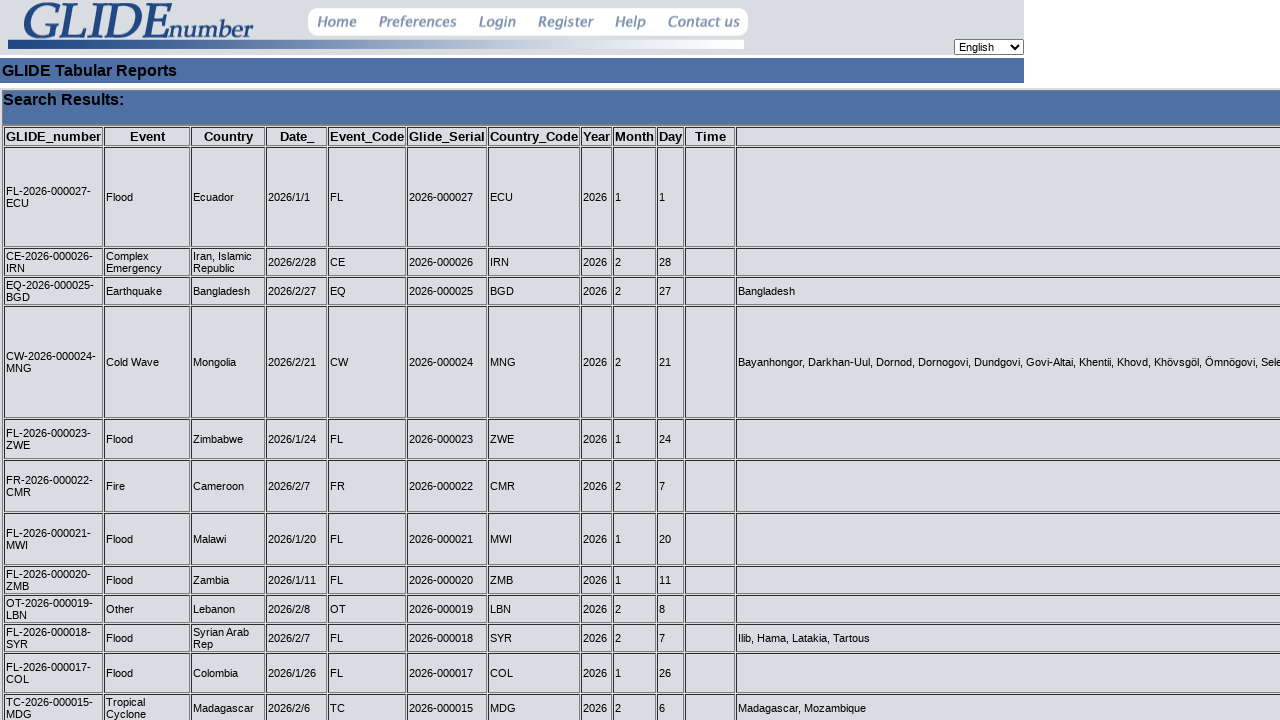